Tests custom radio button functionality on W3Schools demo page by clicking through multiple radio button options in sequence

Starting URL: https://www.w3schools.com/howto/howto_css_custom_checkbox.asp

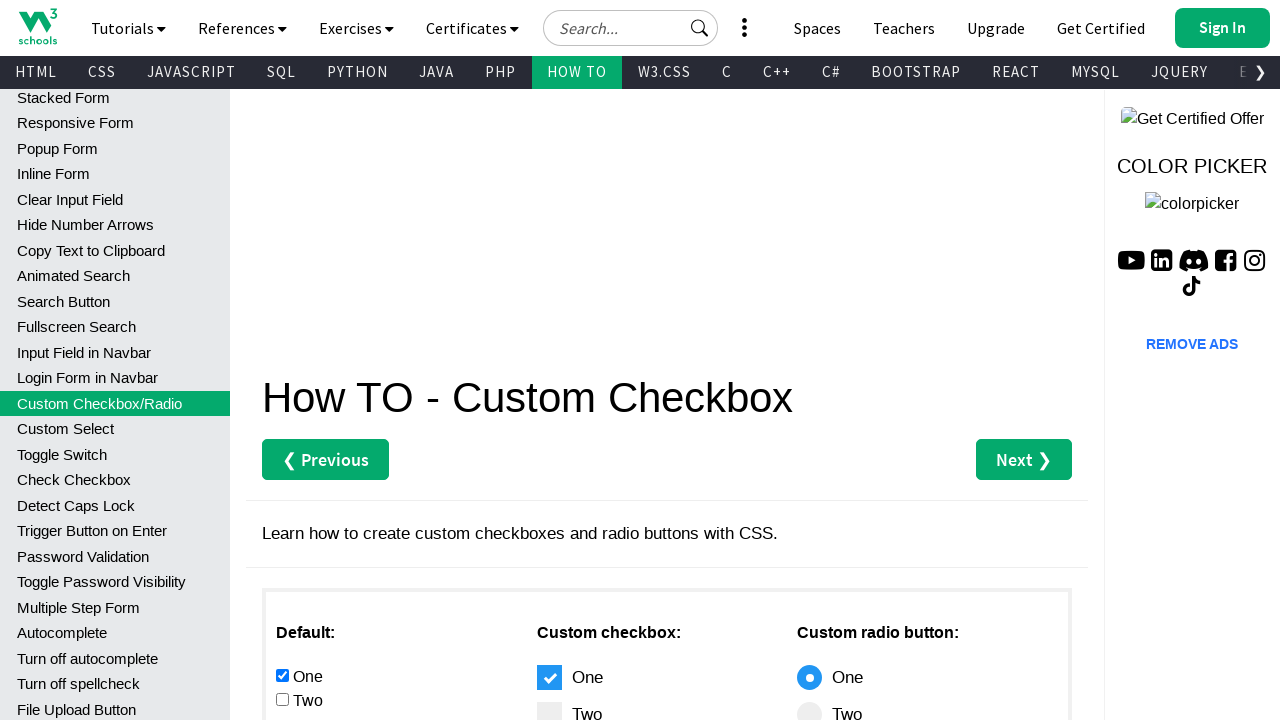

Clicked second radio button option at (549, 708) on xpath=//*[@id='main']/div[3]/div[2]/label[2]/span
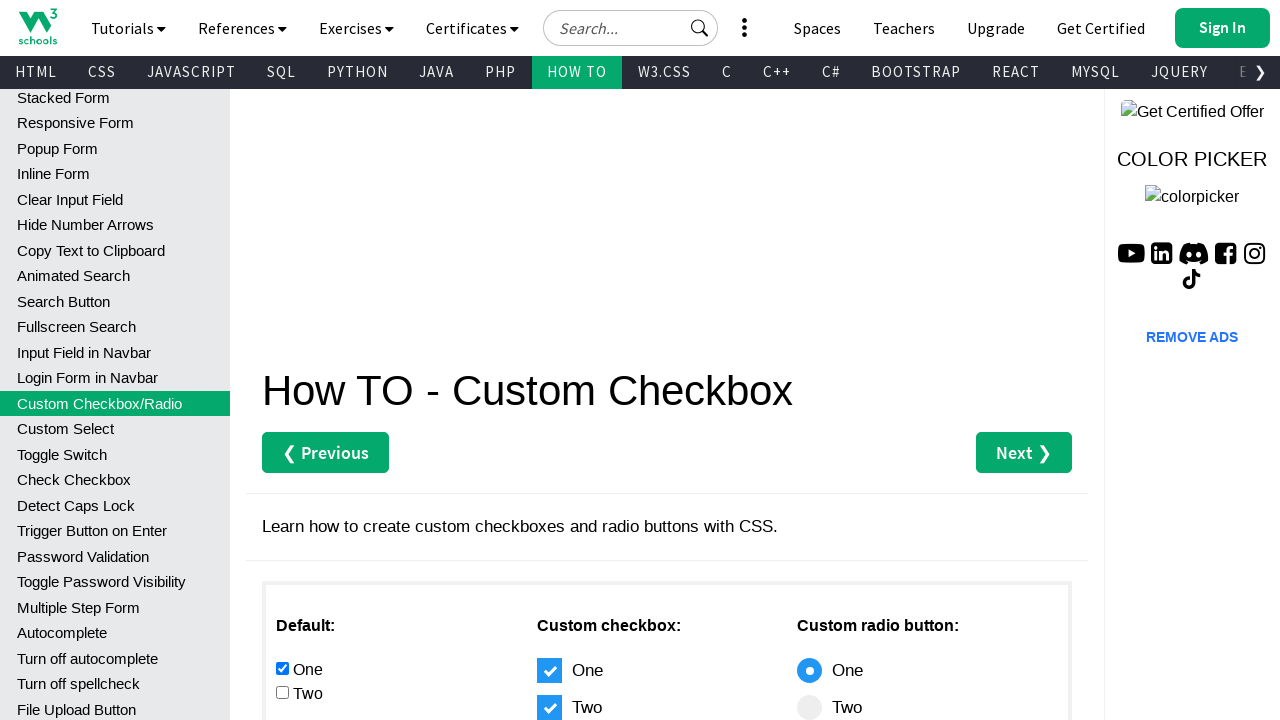

Clicked third radio button option at (549, 360) on xpath=//*[@id='main']/div[3]/div[2]/label[3]/span
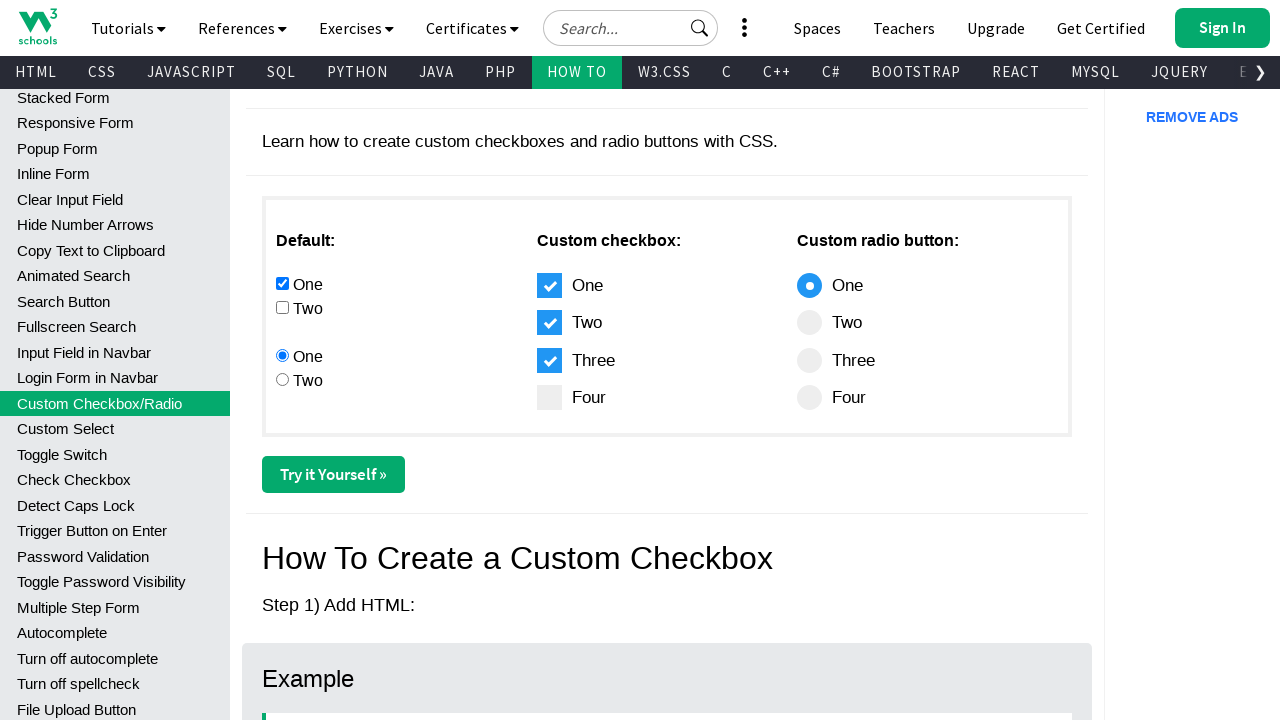

Clicked fourth radio button option at (549, 398) on xpath=//*[@id='main']/div[3]/div[2]/label[4]/span
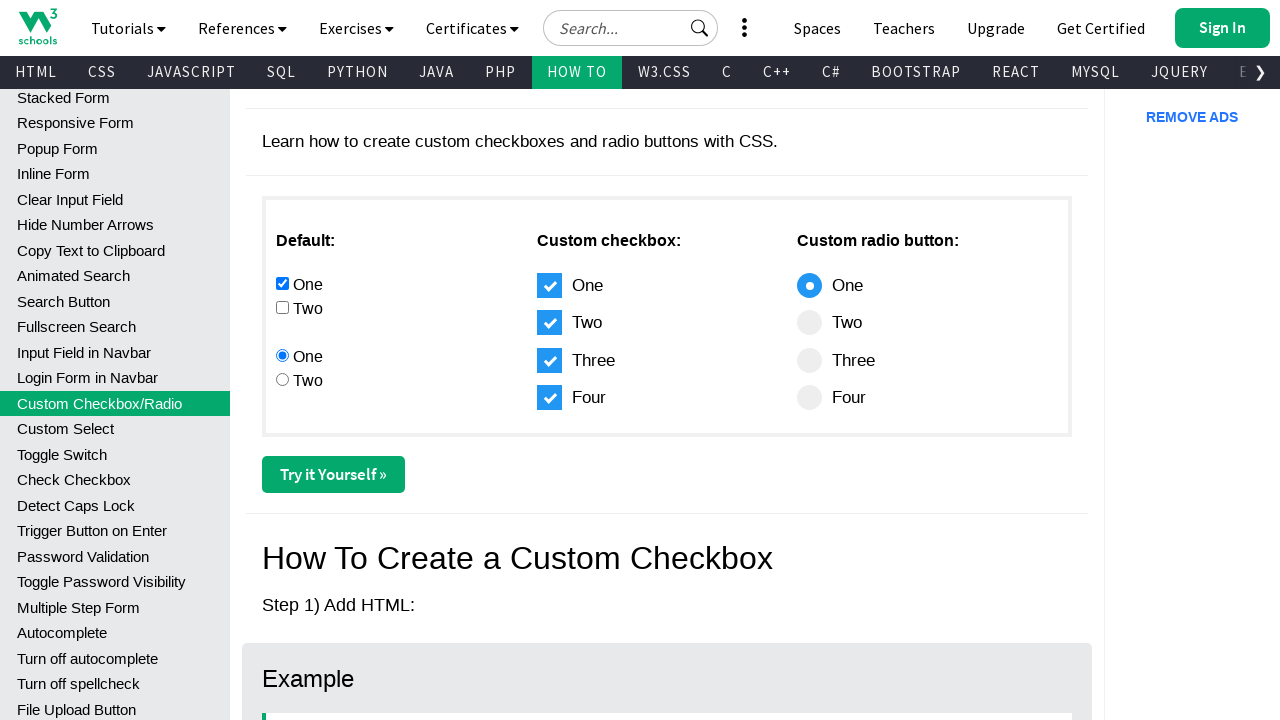

Clicked fourth radio button option again at (549, 398) on xpath=//*[@id='main']/div[3]/div[2]/label[4]/span
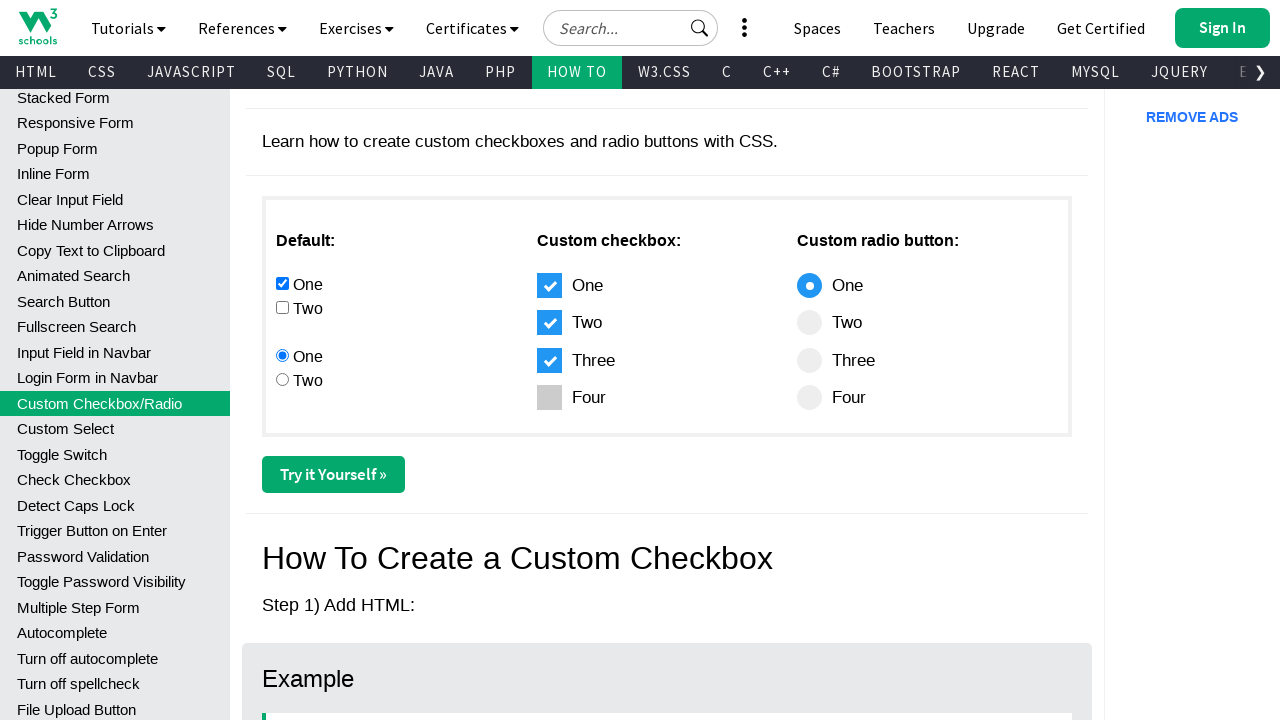

Clicked third radio button option at (549, 360) on xpath=//*[@id='main']/div[3]/div[2]/label[3]/span
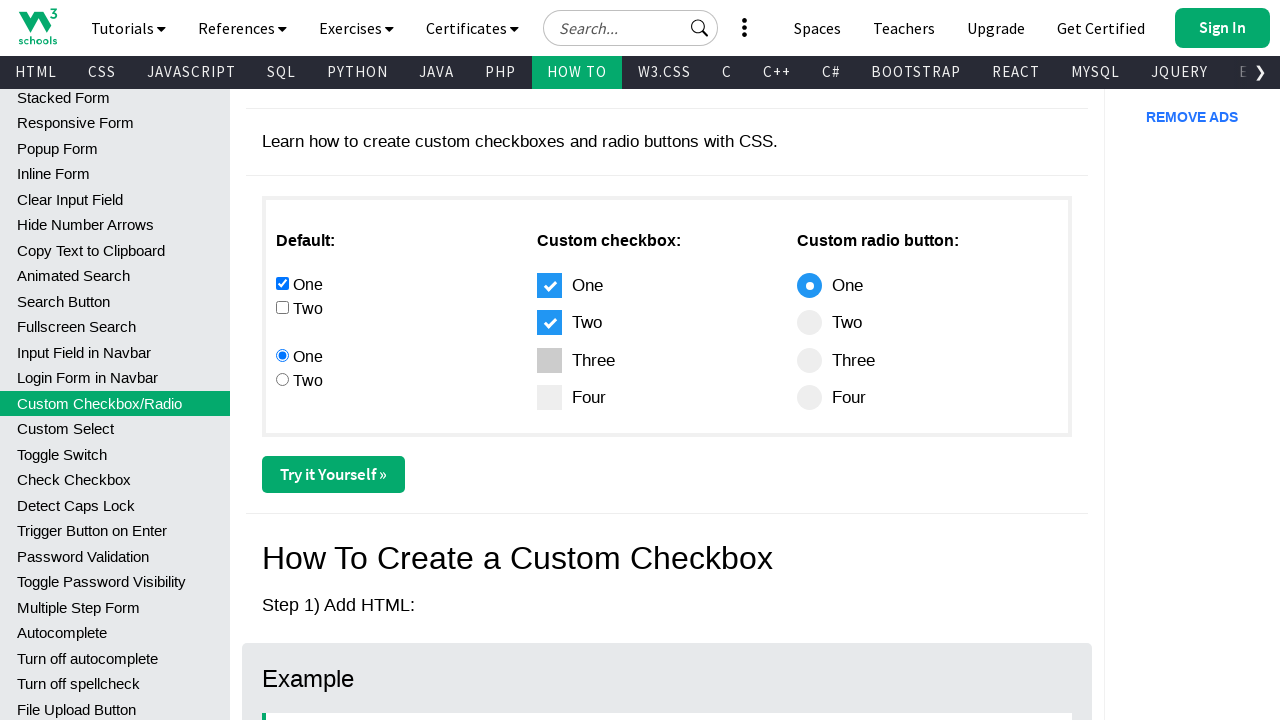

Clicked second radio button option at (549, 323) on xpath=//*[@id='main']/div[3]/div[2]/label[2]/span
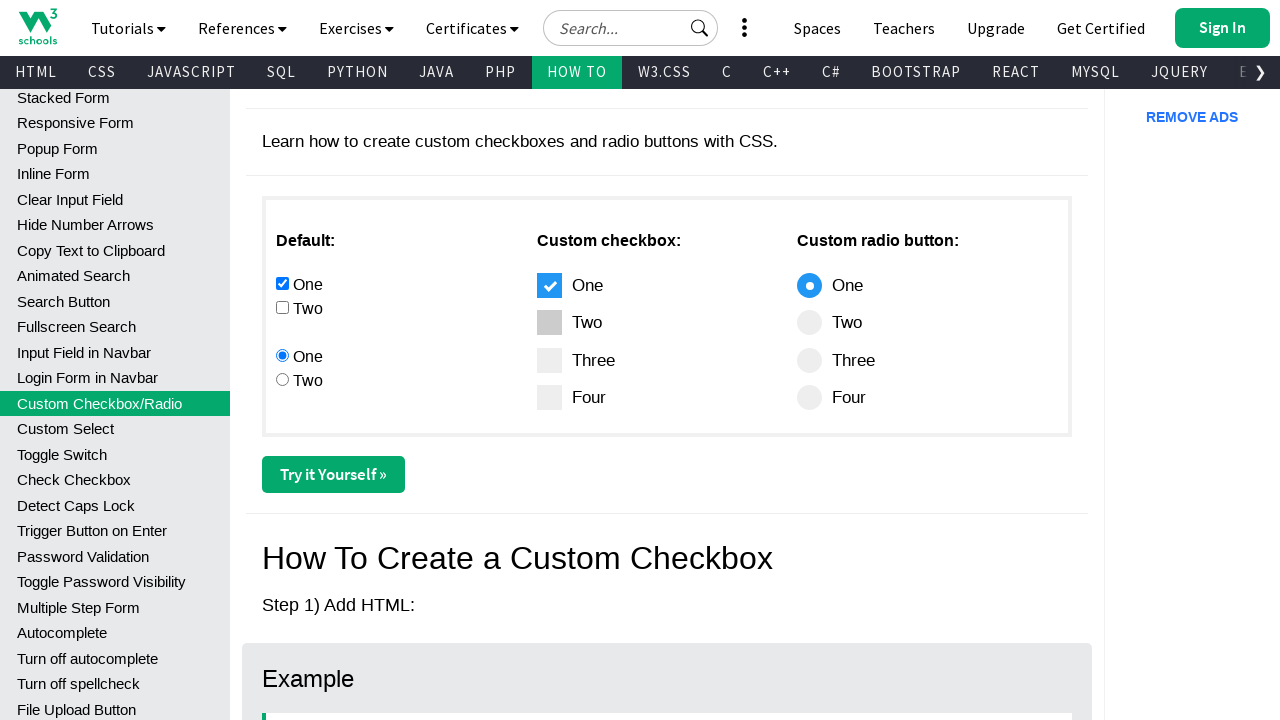

Clicked first radio button option at (549, 285) on xpath=//*[@id='main']/div[3]/div[2]/label[1]/span
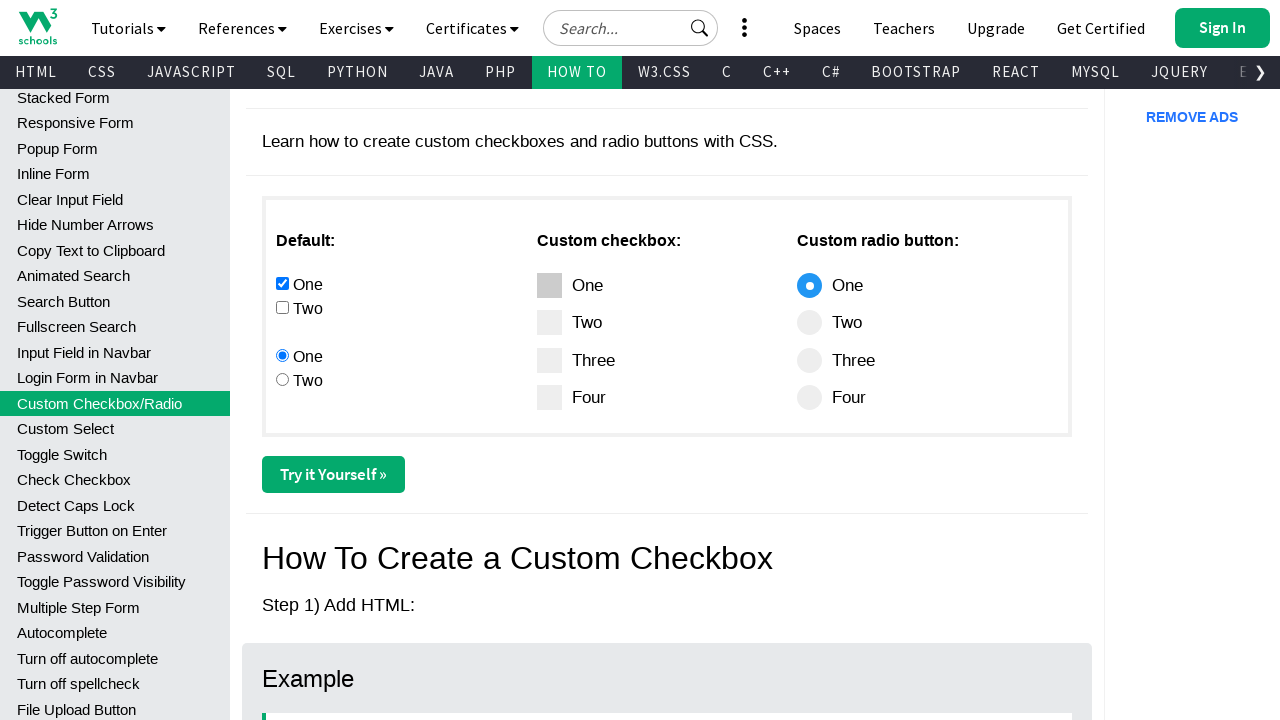

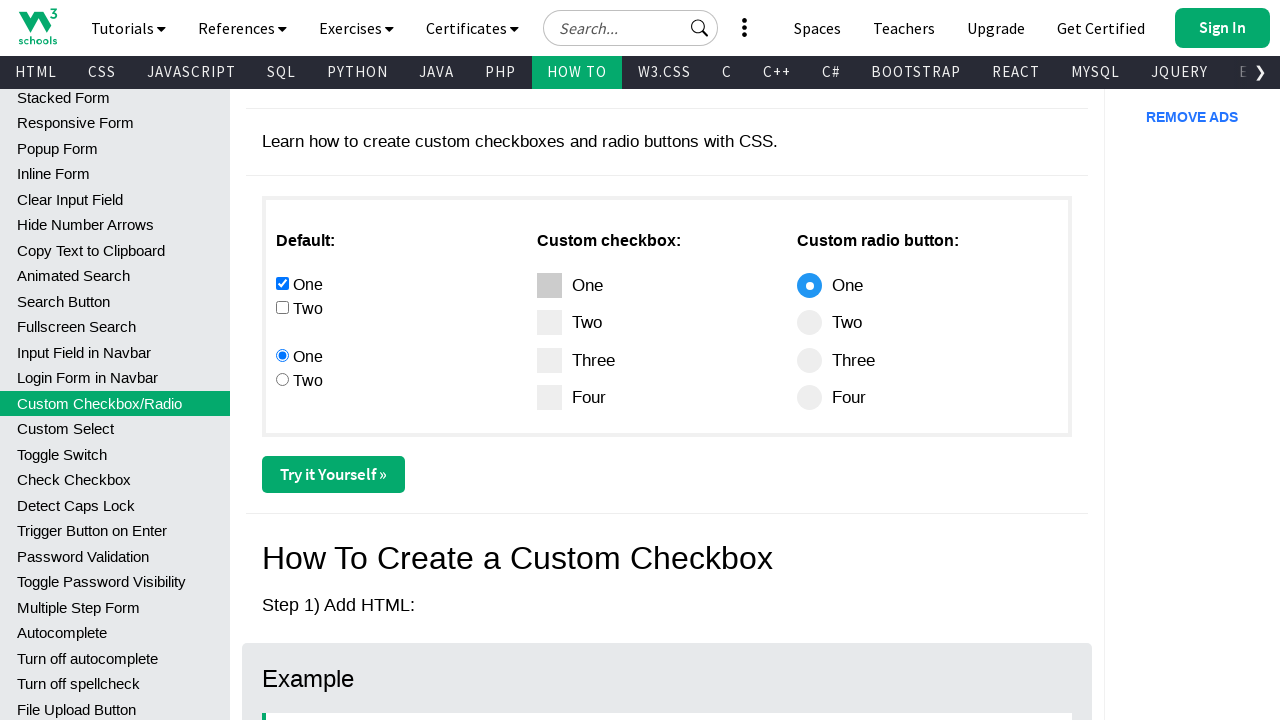